Tests opening a new browser window and navigating to a different URL in that window

Starting URL: https://testproject.io/

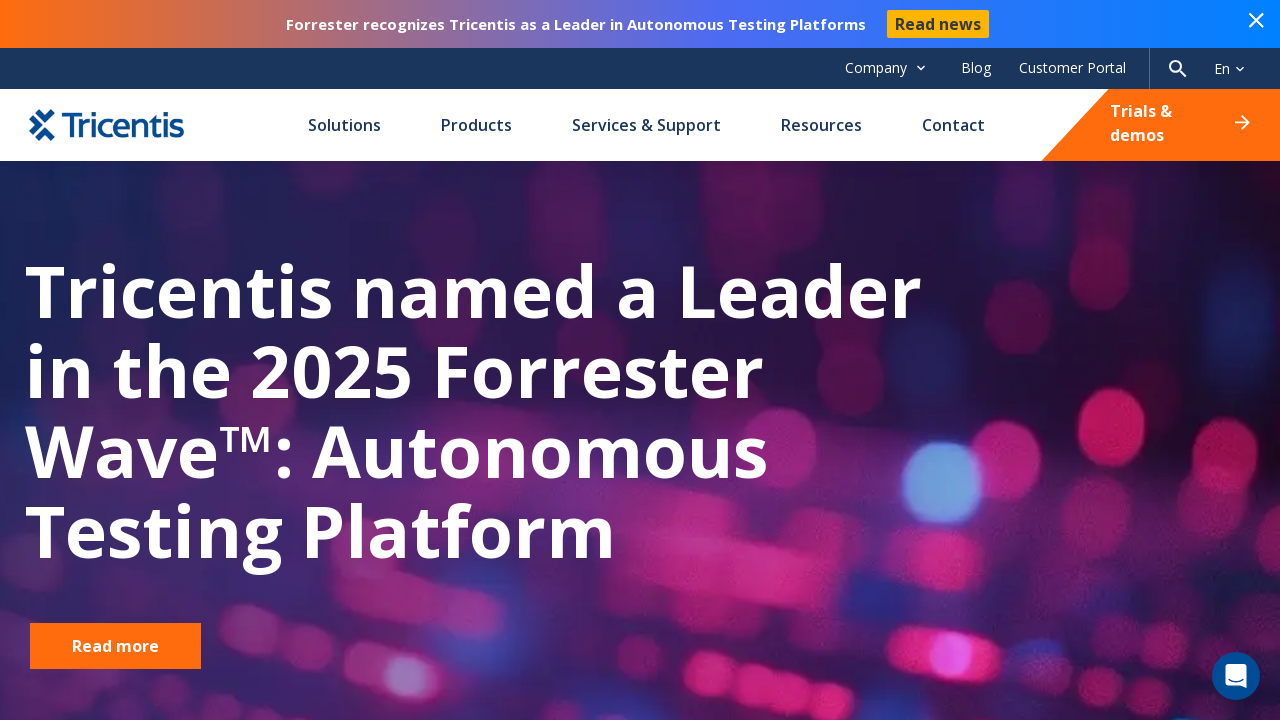

Created a new browser window/page
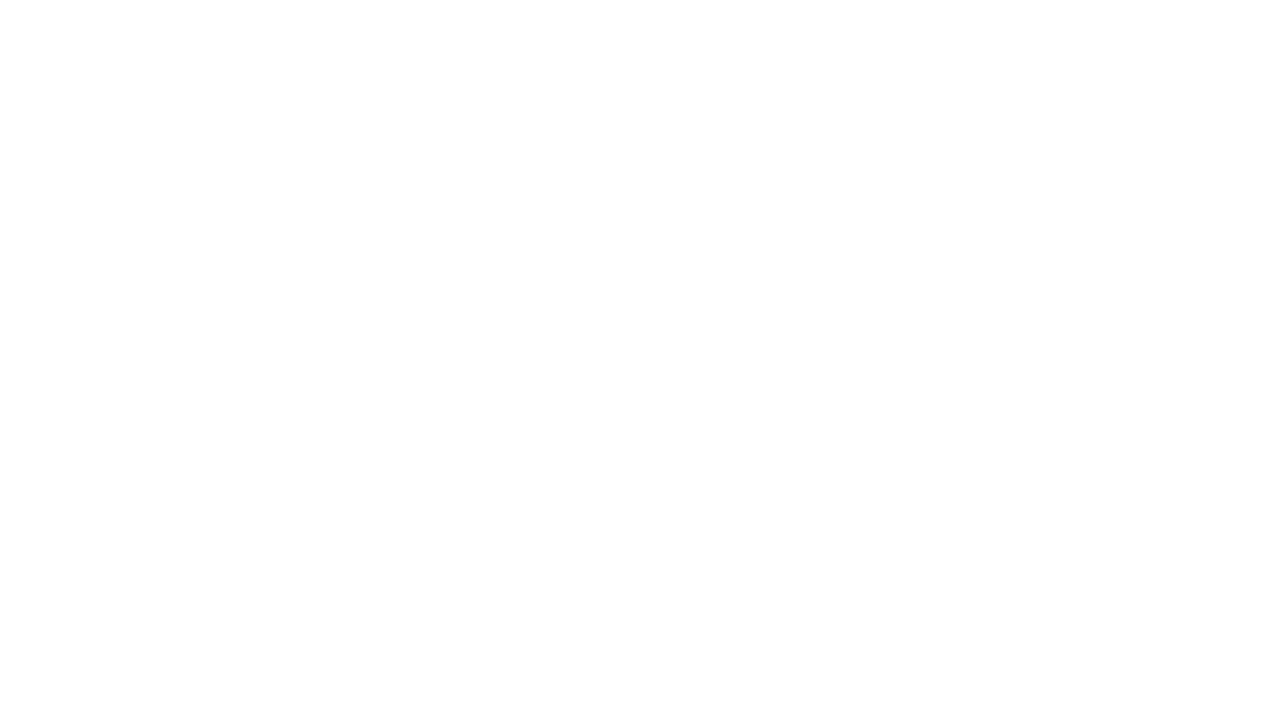

Navigated to https://blog.testproject.io/ in the new window
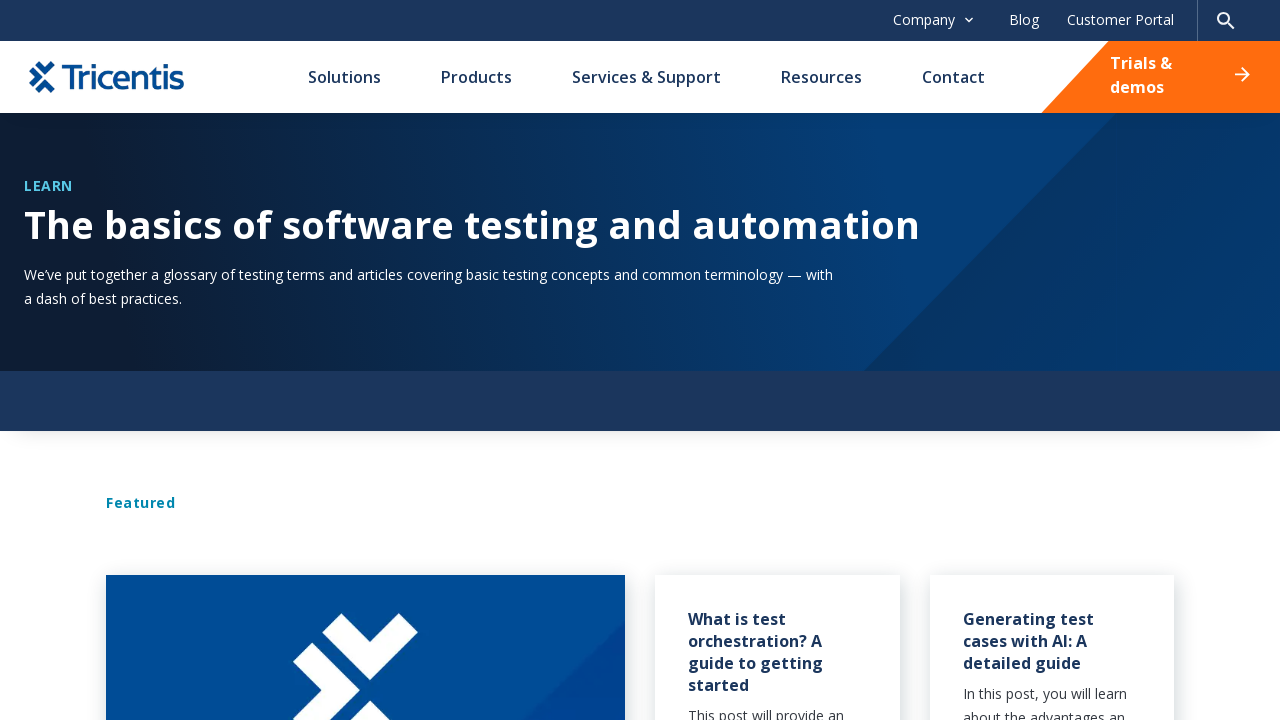

Waited for new page to reach domcontentloaded state
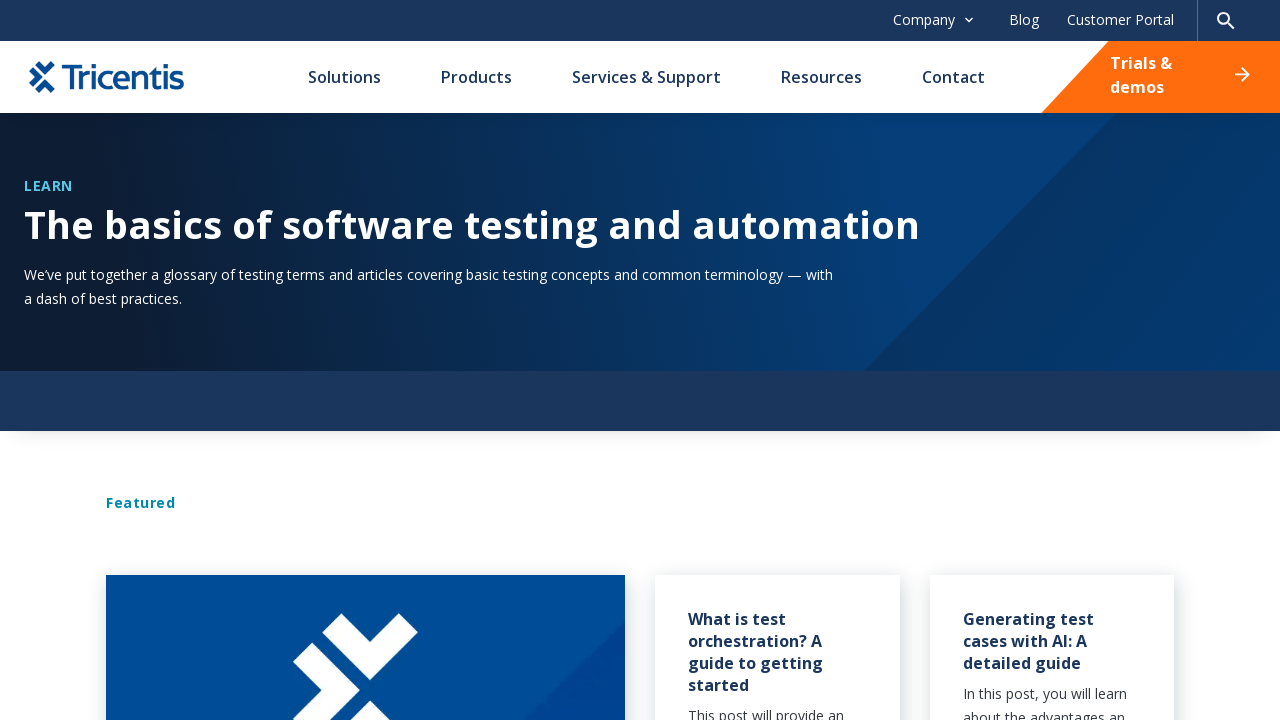

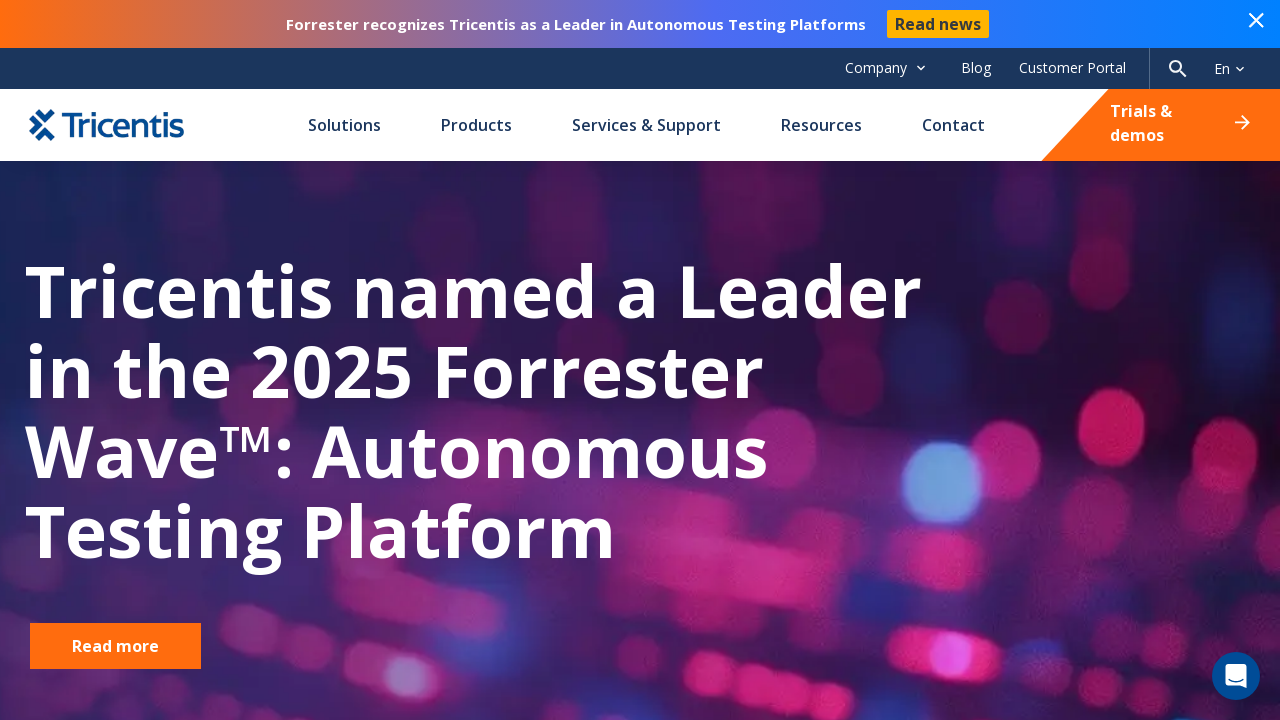